Tests that the Gündem page does not show 404 errors or "content not found" messages

Starting URL: https://egundem.com/gundem

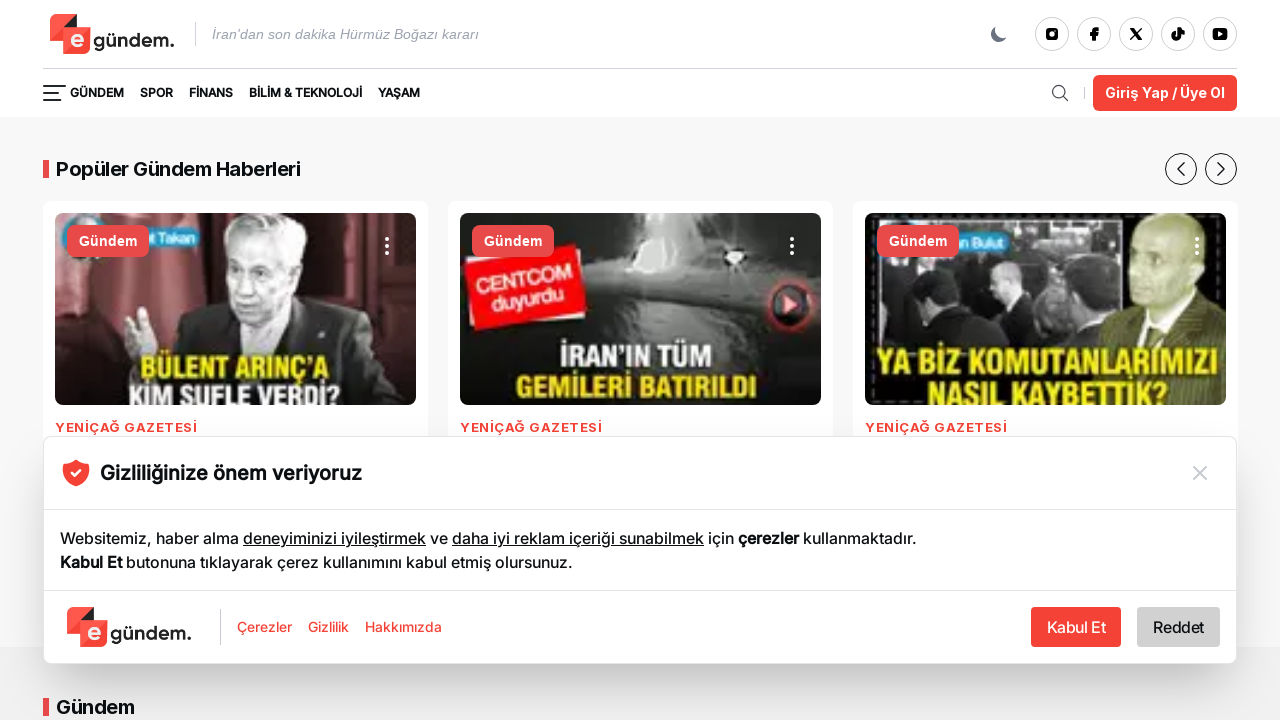

Waited for page to load with domcontentloaded state
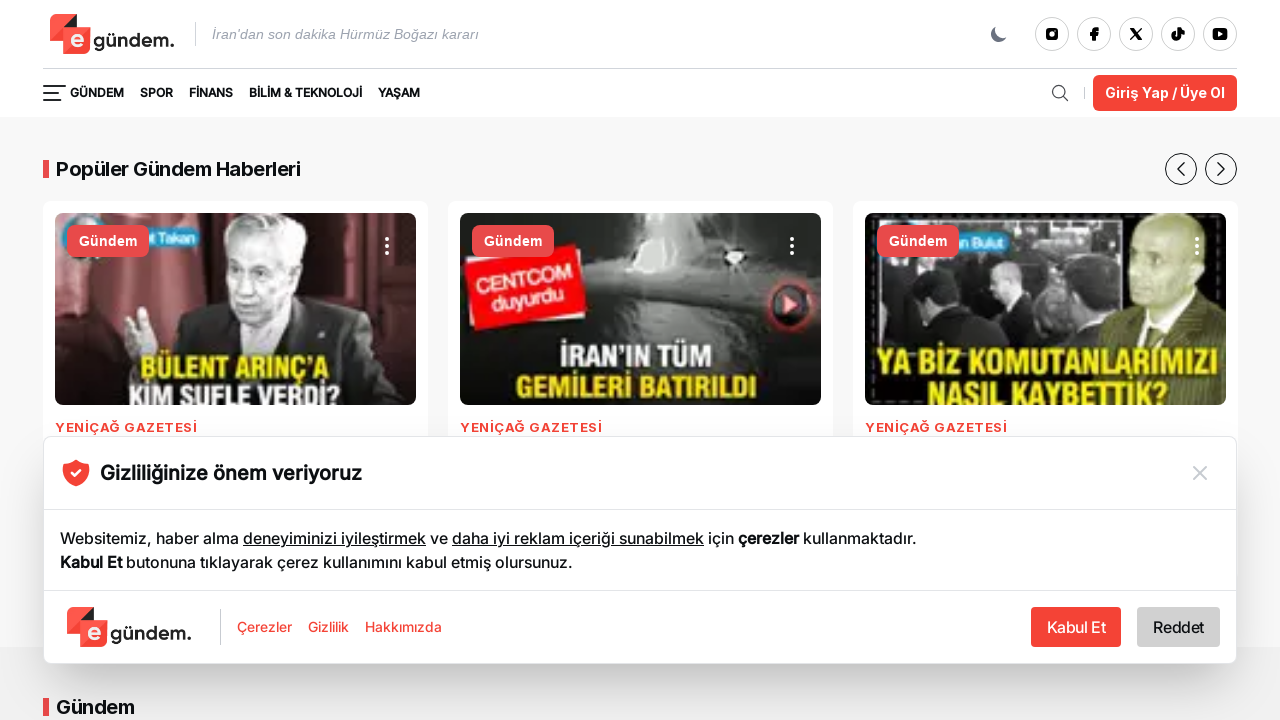

Verified that no 404 error text is present on the page
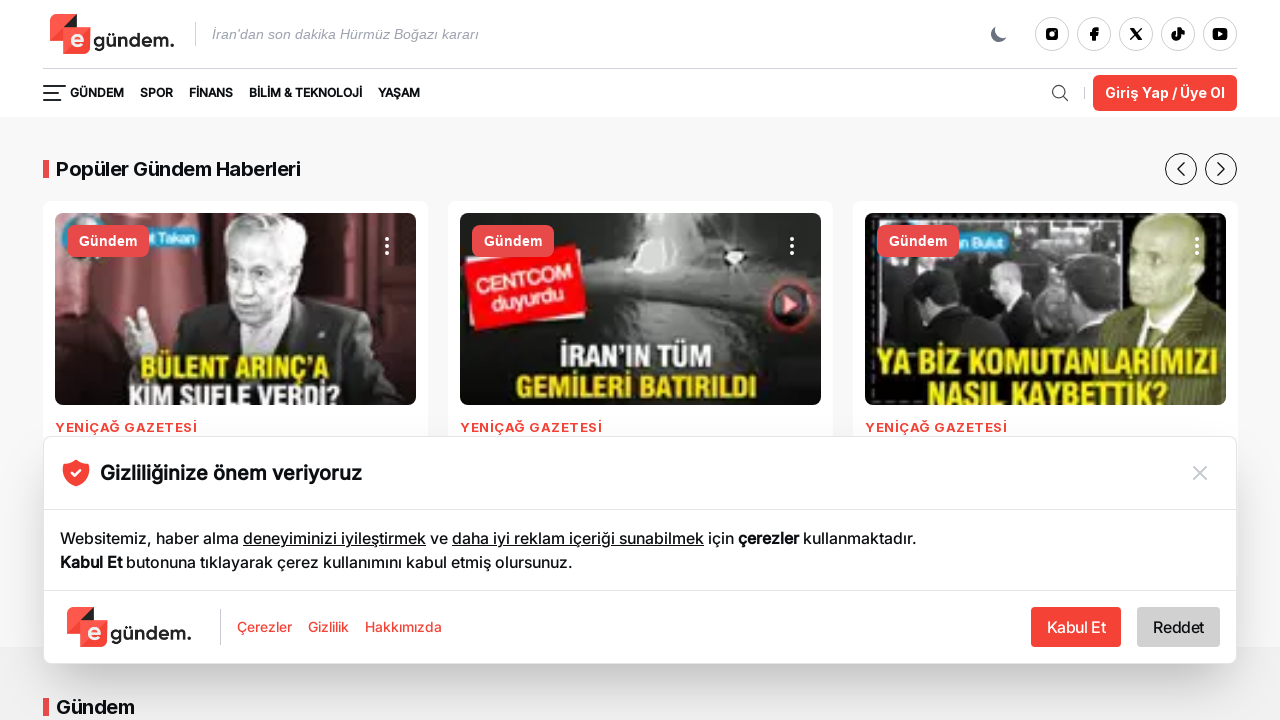

Verified that no 'İçerik bulunamadı' (content not found) message is displayed
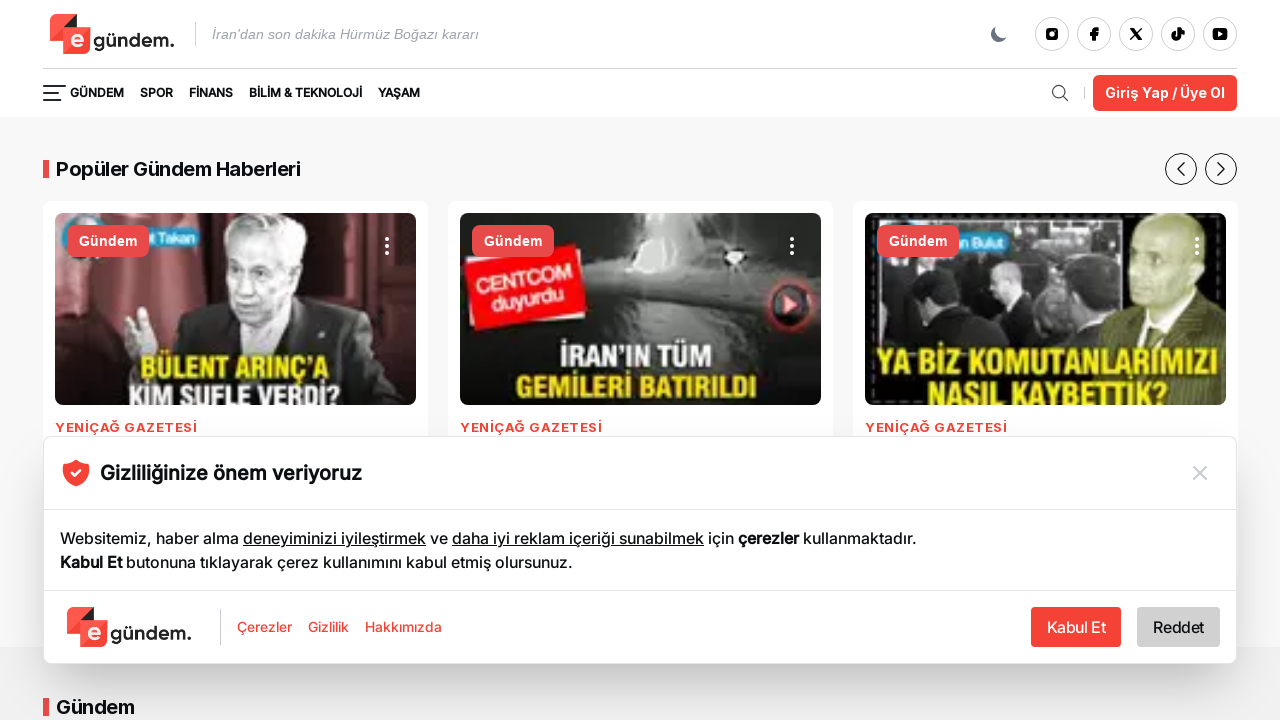

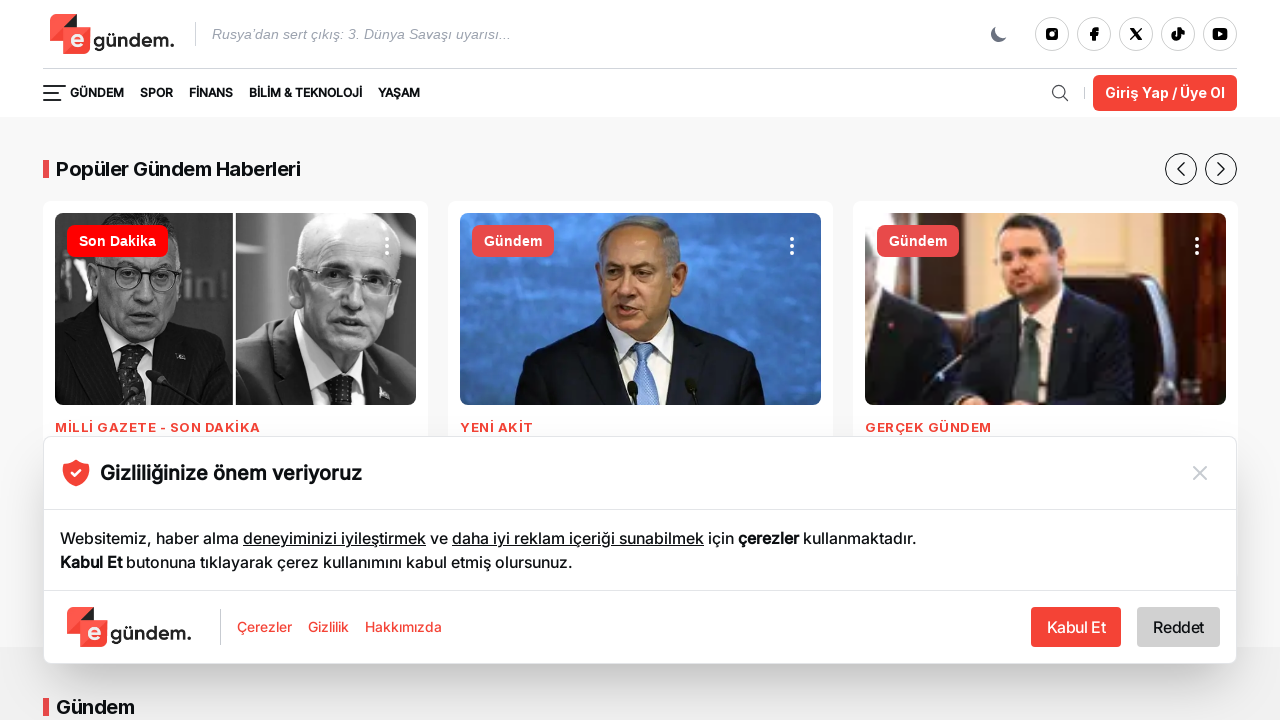